Tests window handle functionality by navigating to a page, verifying text and title, clicking a link that opens a new window, switching to the new window, and verifying the new window's title.

Starting URL: https://the-internet.herokuapp.com/windows

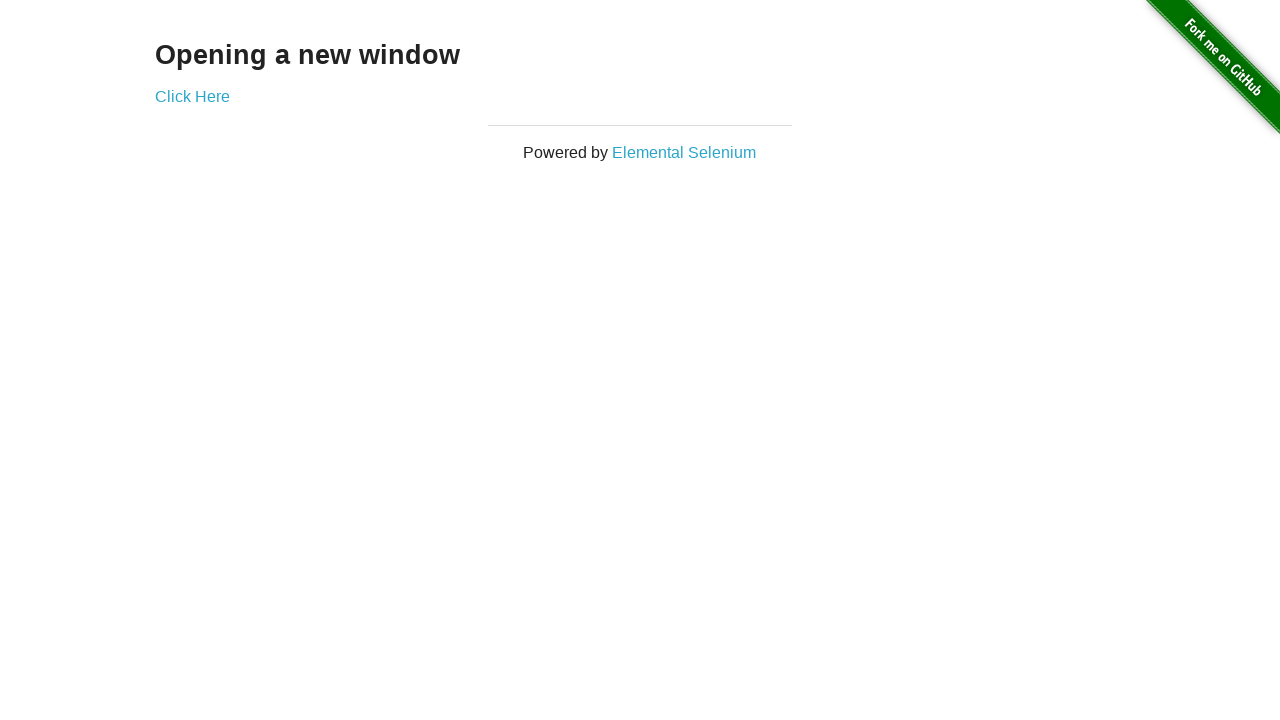

Retrieved heading text from page
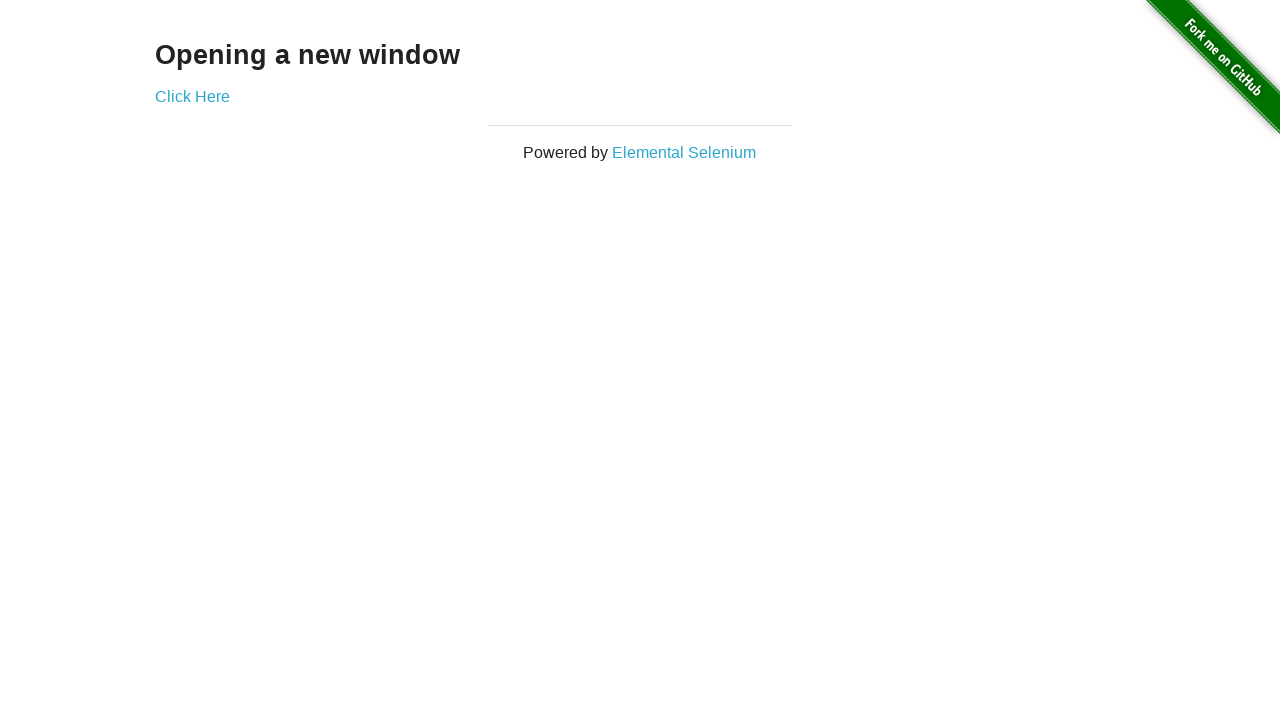

Verified heading text is 'Opening a new window'
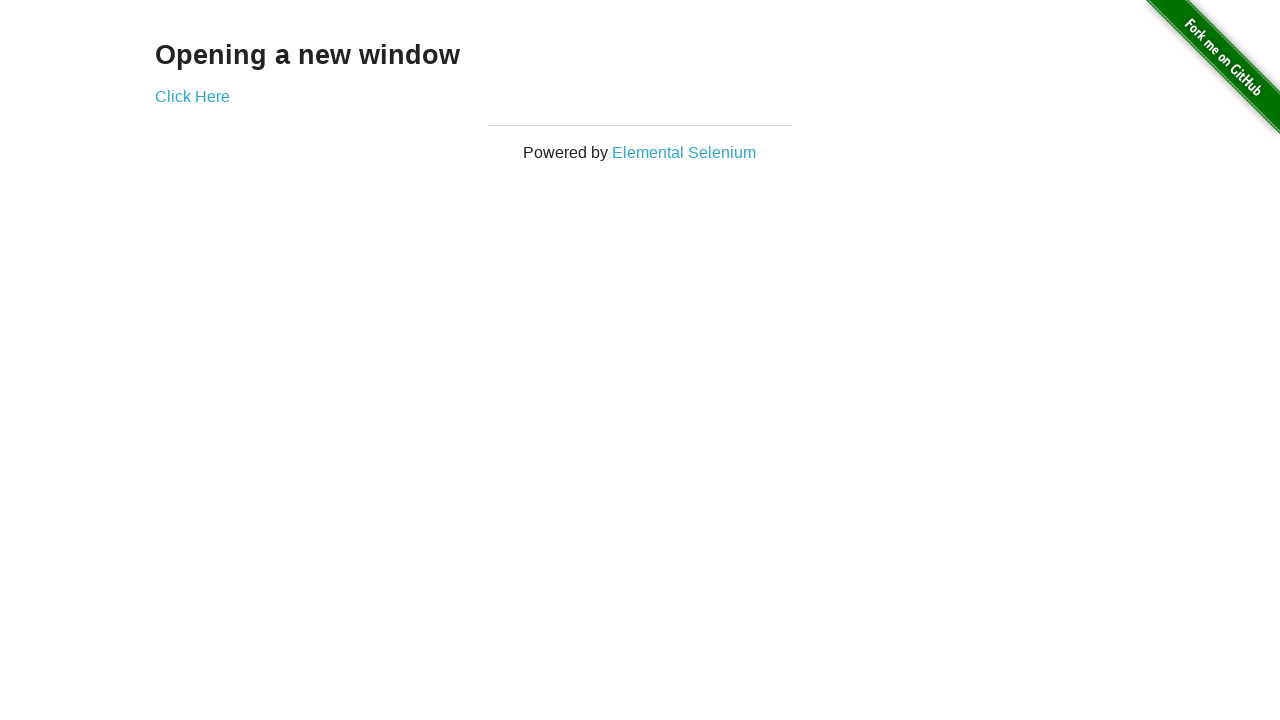

Verified page title is 'The Internet'
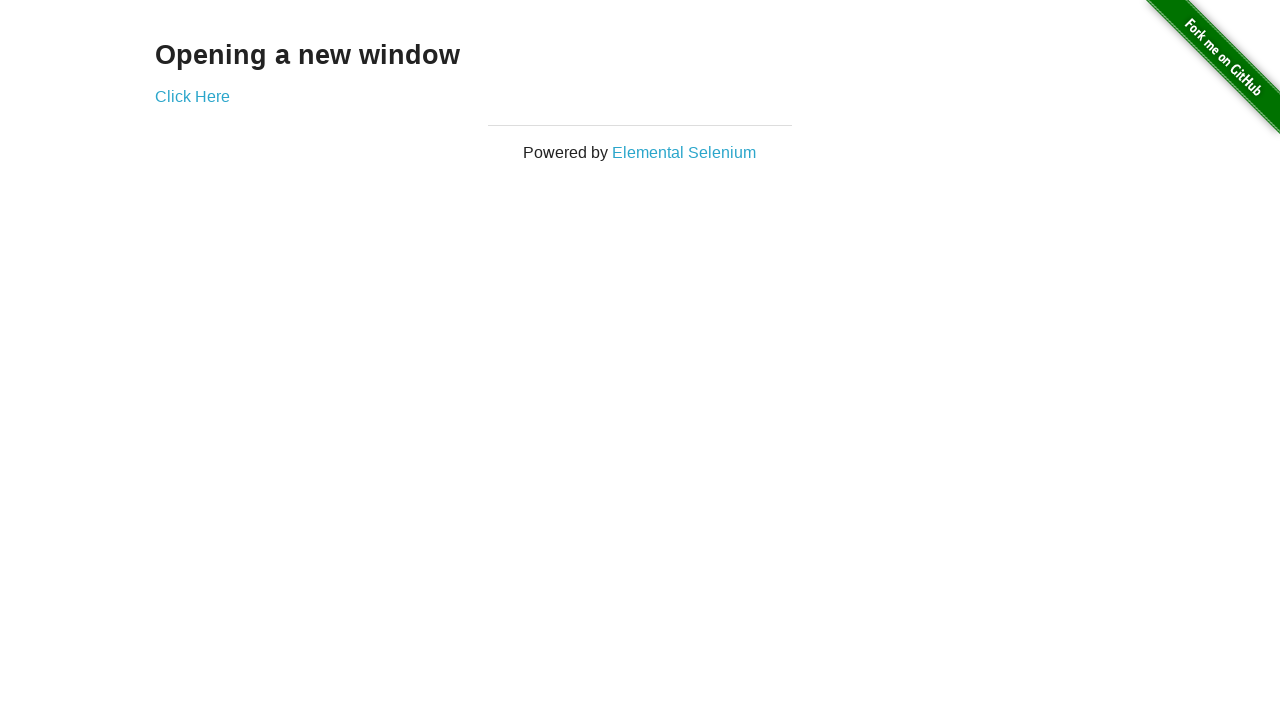

Clicked 'Click Here' link to open new window at (192, 96) on text=Click Here
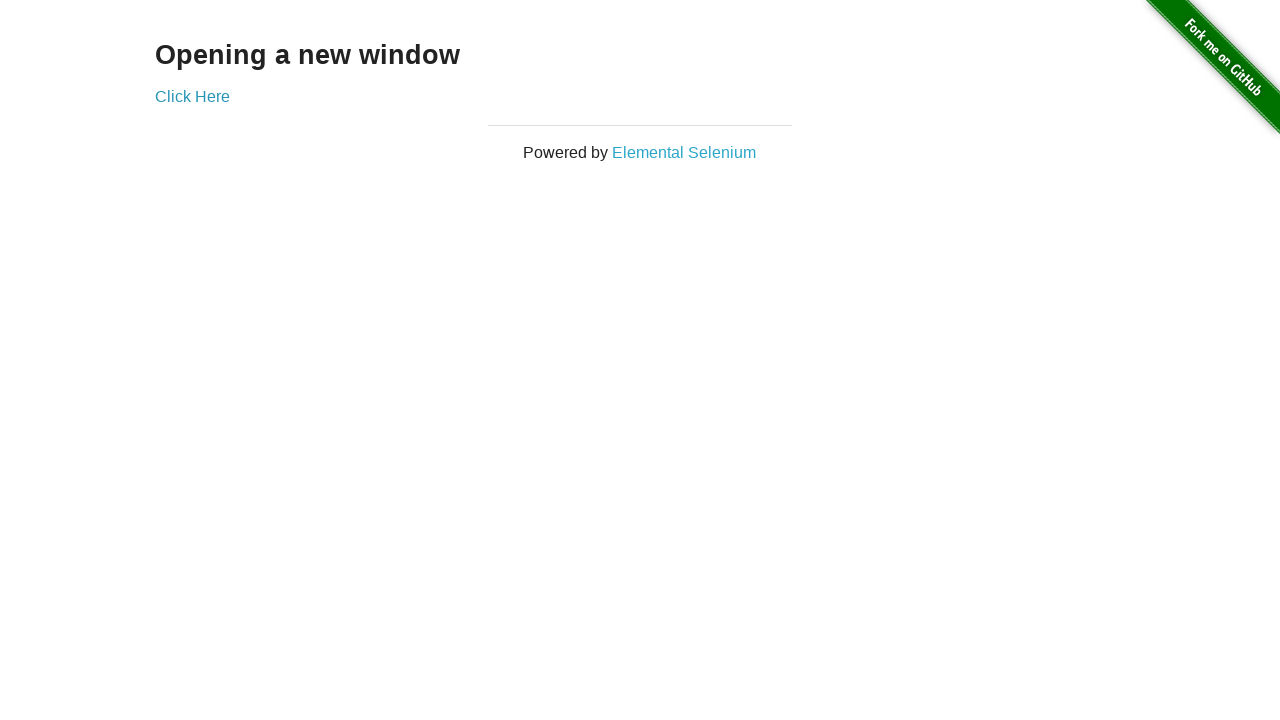

Captured new window/page object
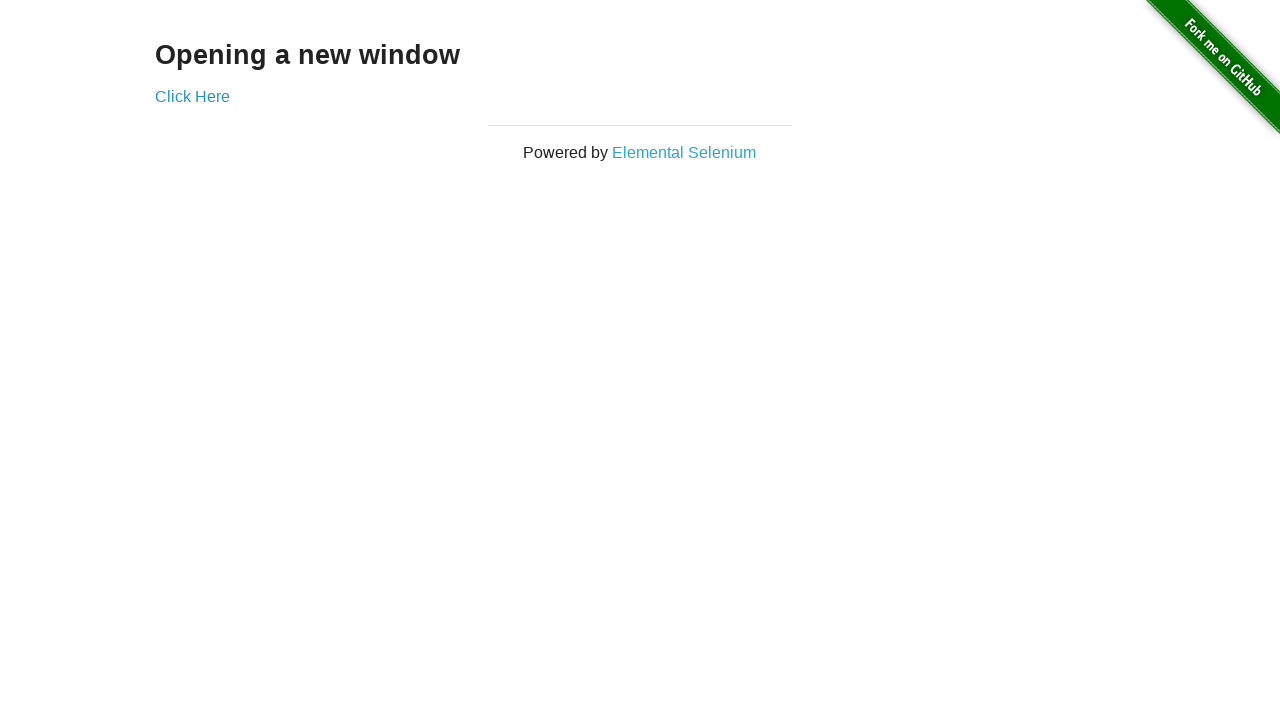

Waited for new window to fully load
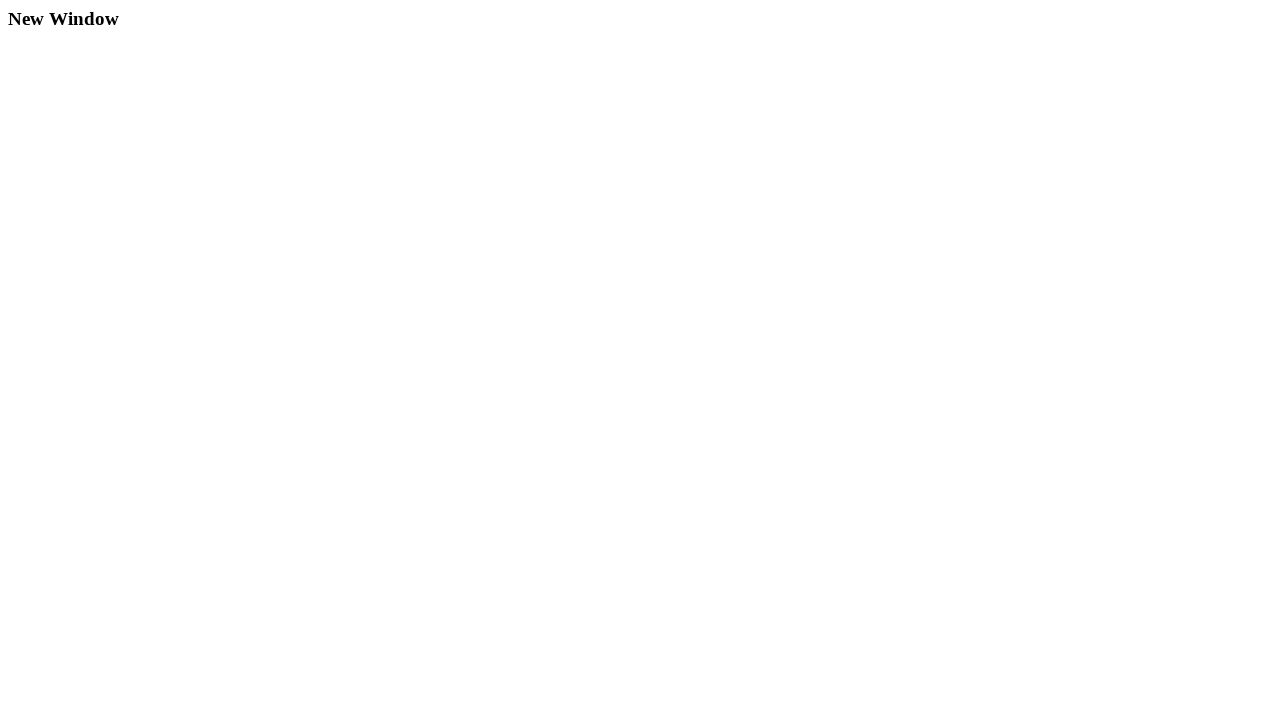

Verified new window title is 'New Window'
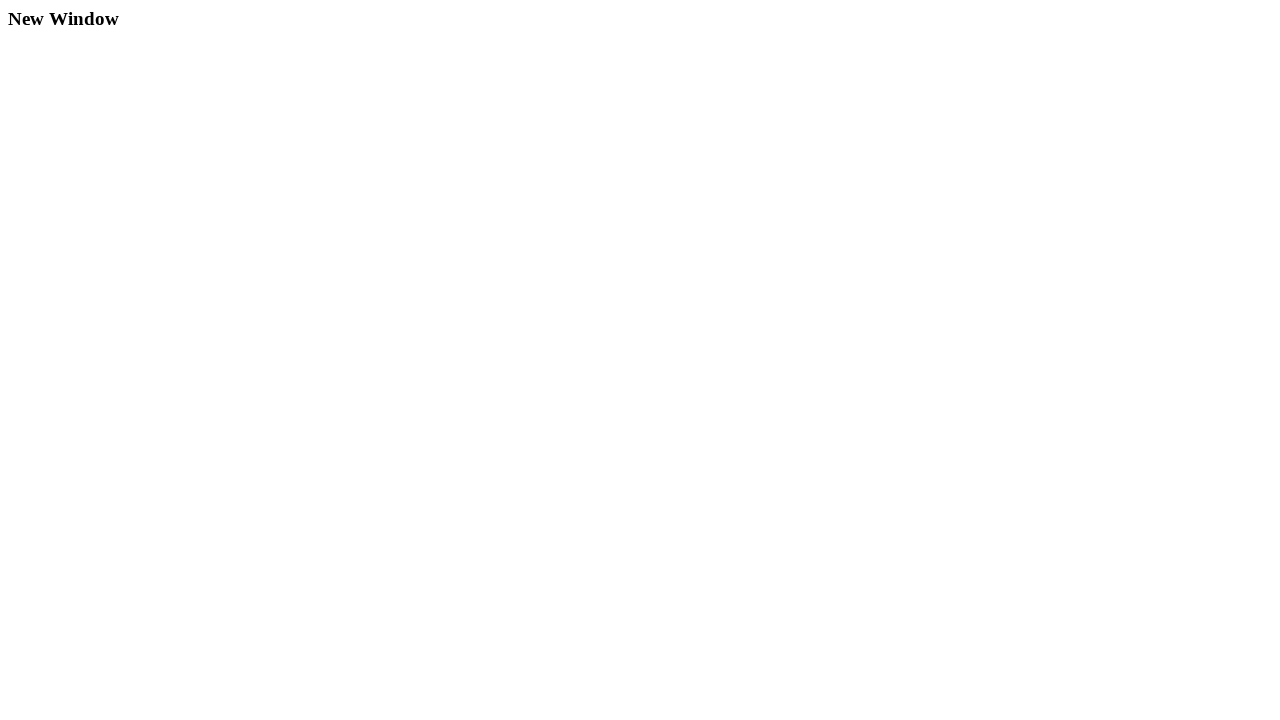

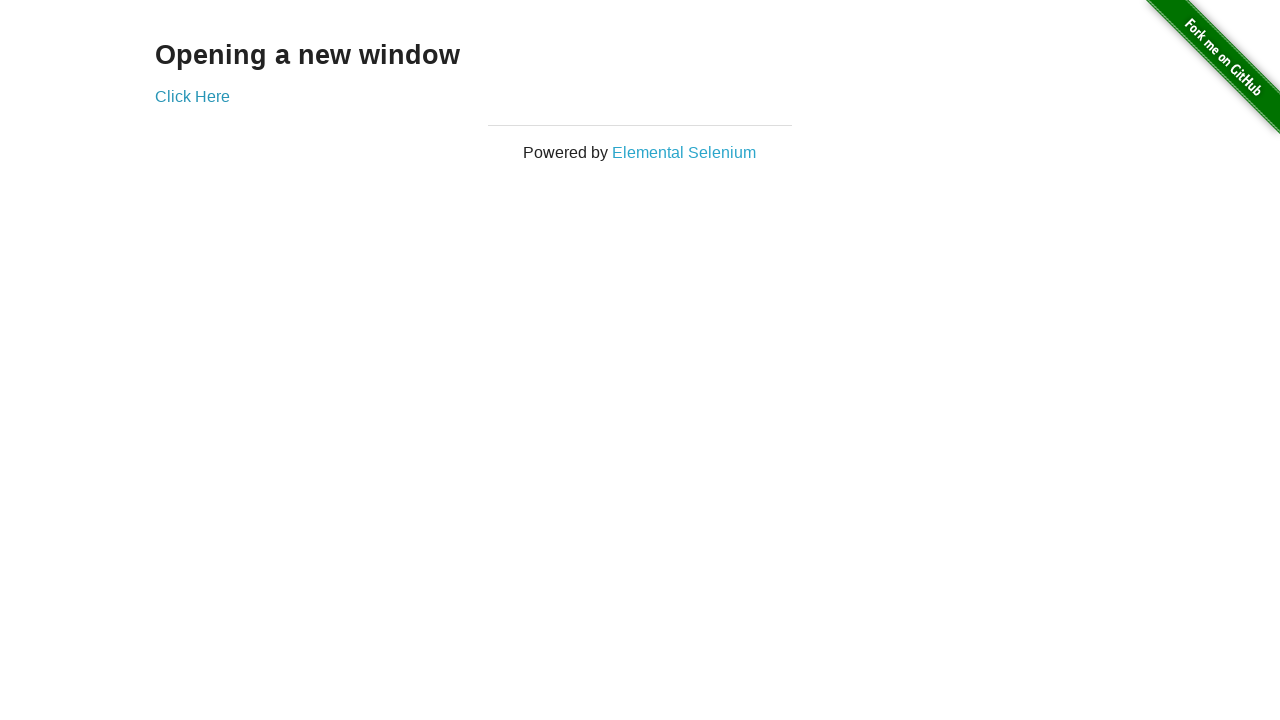